Tests jQuery UI menu navigation by clicking menu items

Starting URL: https://the-internet.herokuapp.com/jqueryui/menu

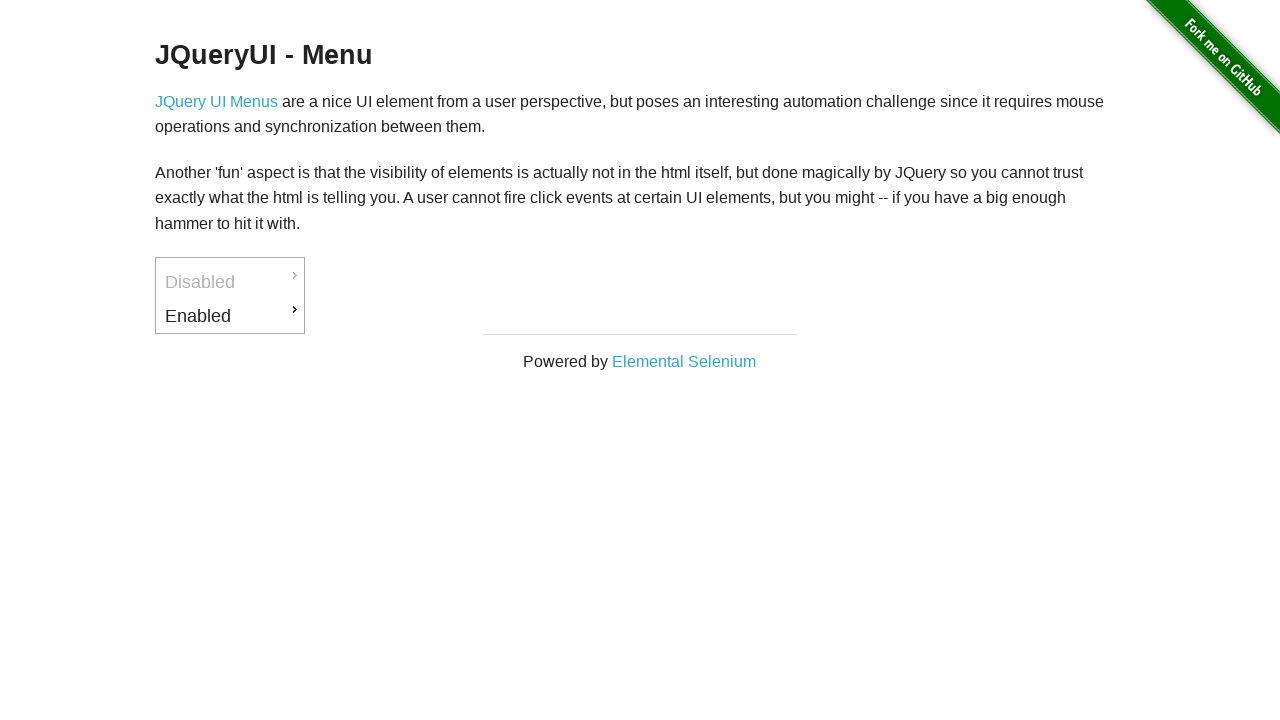

Clicked on 'Enabled' menu item at (230, 316) on text=Enabled
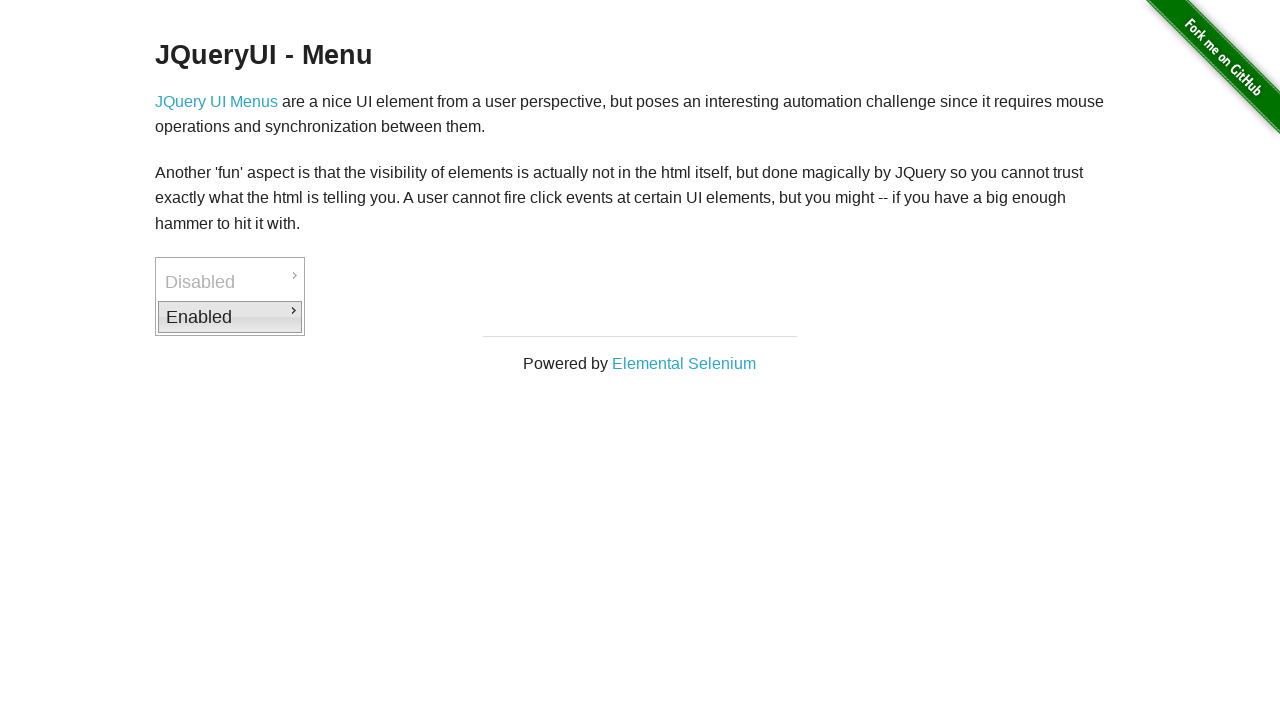

Clicked on 'Back to JQuery UI' menu item at (376, 362) on text=Back to JQuery UI
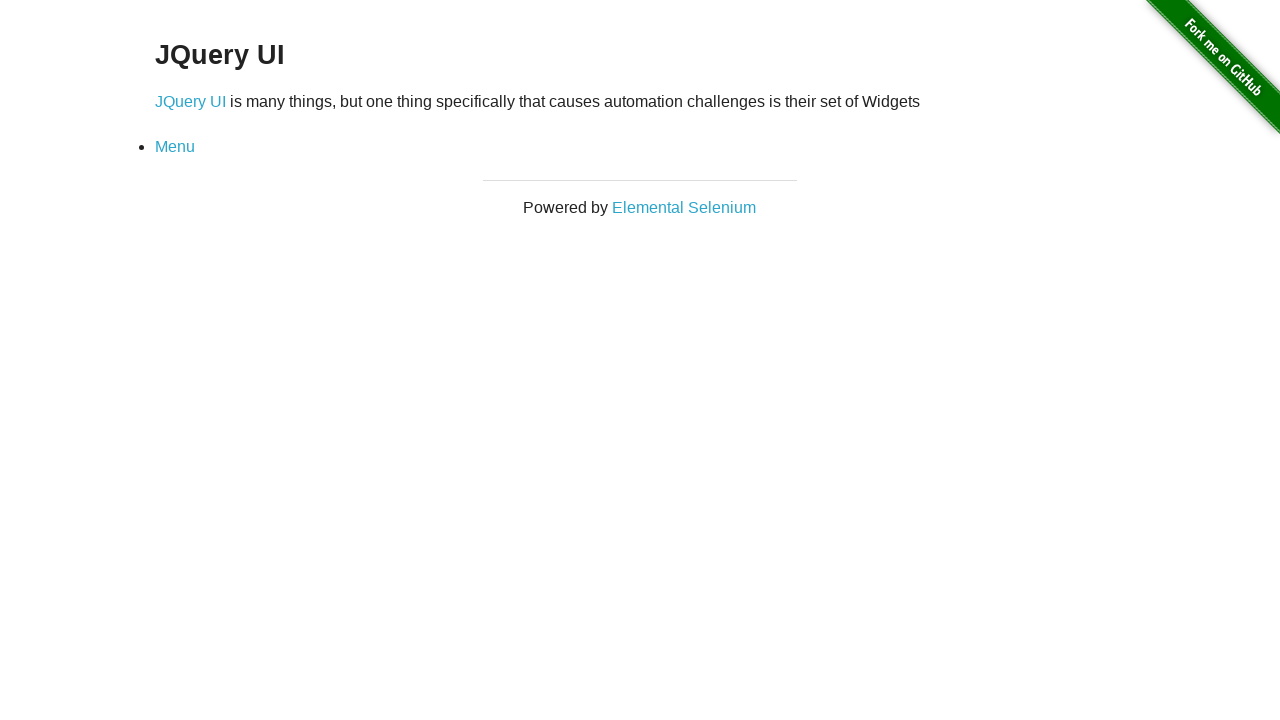

Verified navigation back to JQuery UI page by confirming heading is present
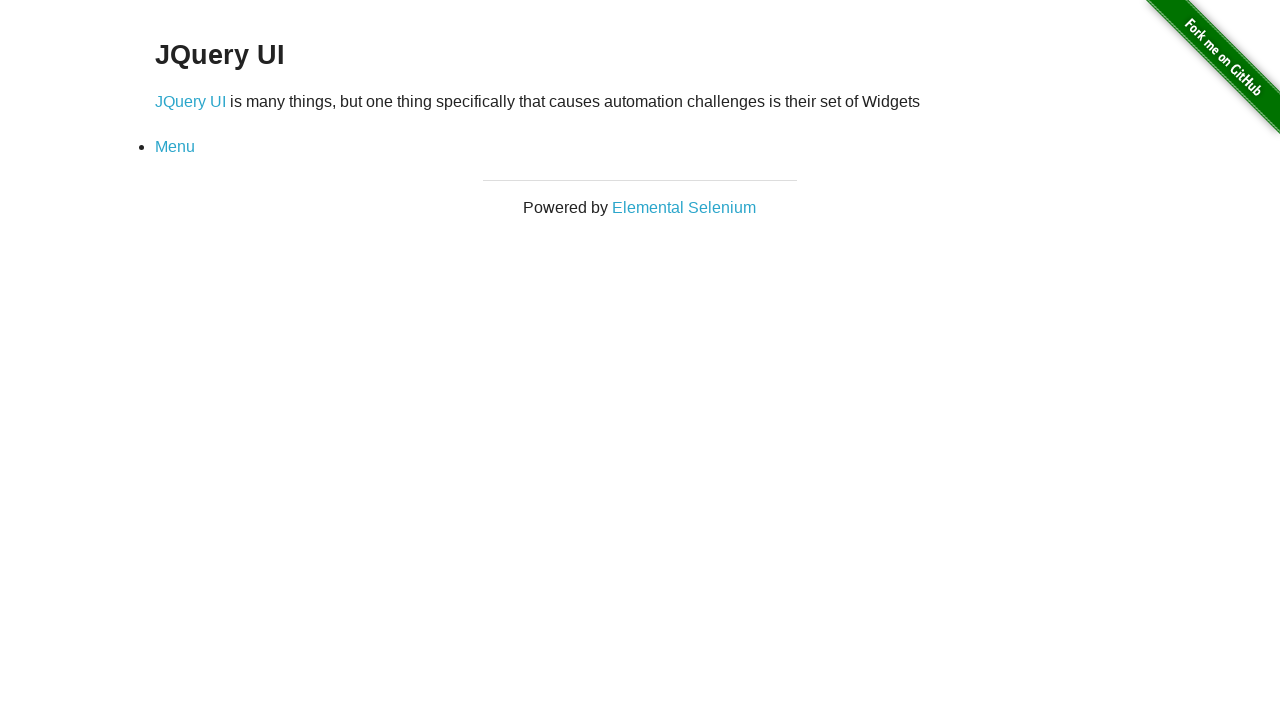

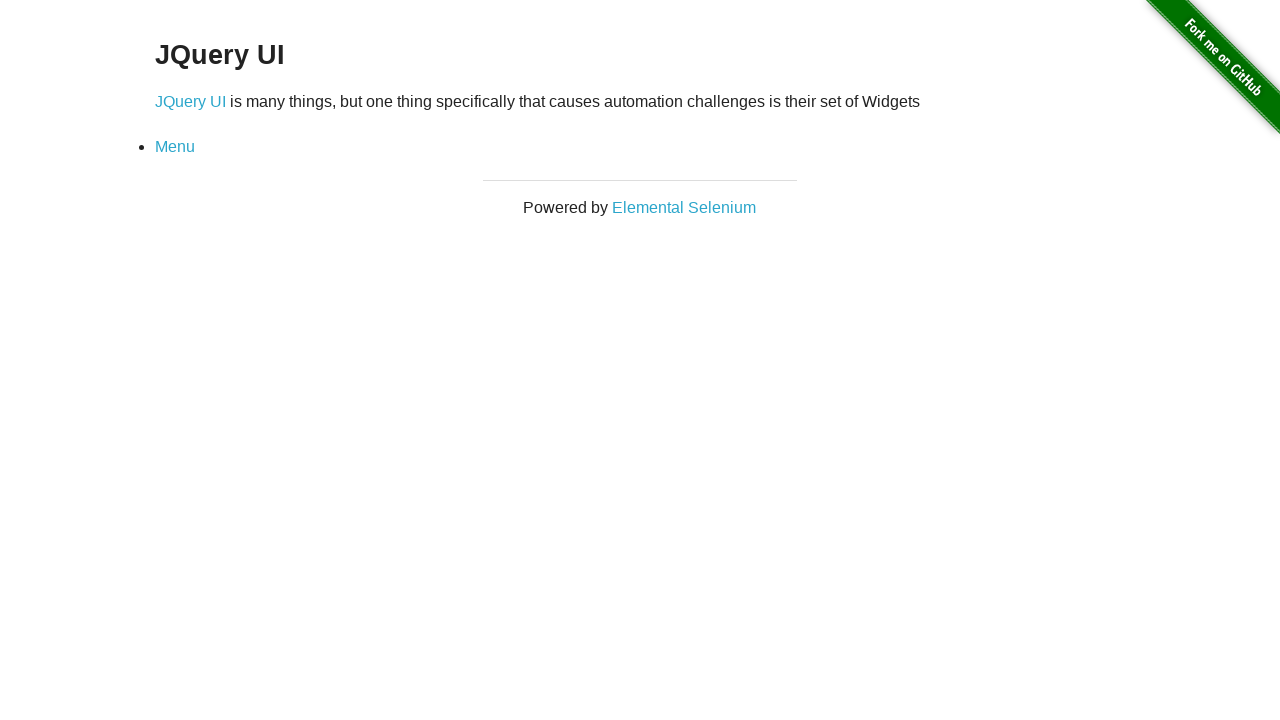